Tests creating a new paste on Pastebin by filling in the code area, selecting an expiration time from dropdown, entering a title, and submitting the form.

Starting URL: https://pastebin.com/

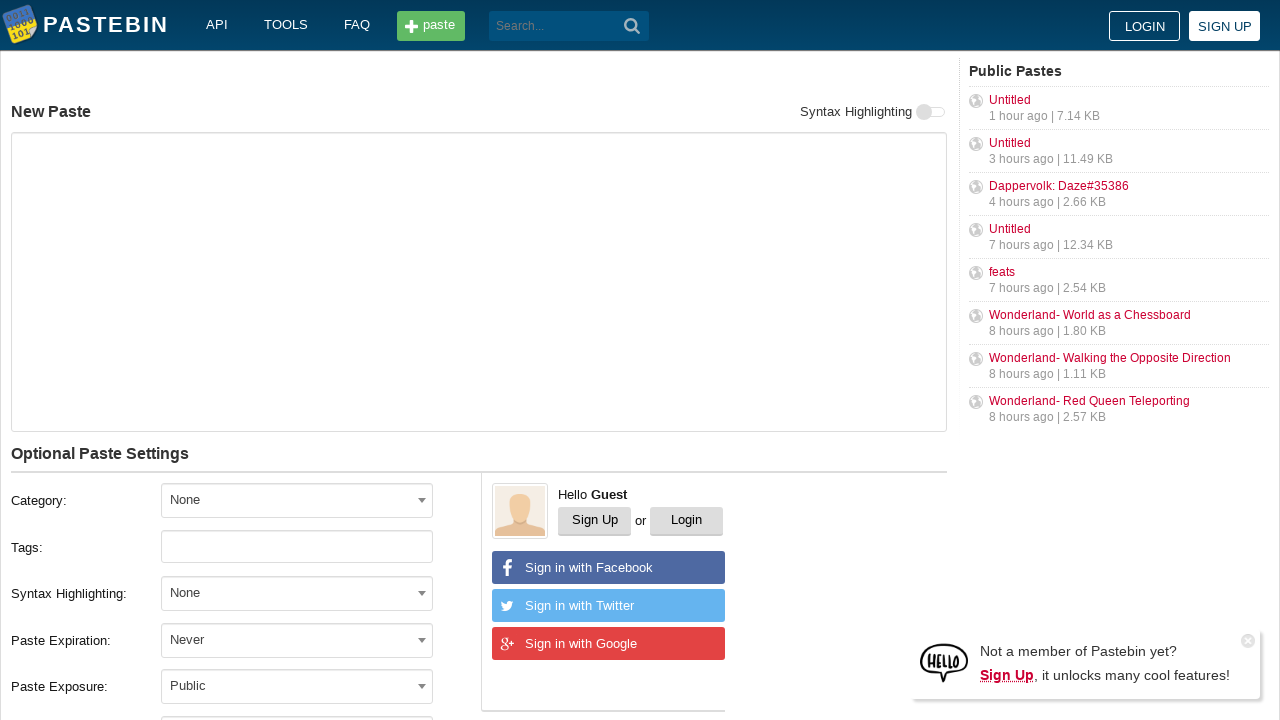

Filled paste content area with 'Hello from WebDriver' on #postform-text
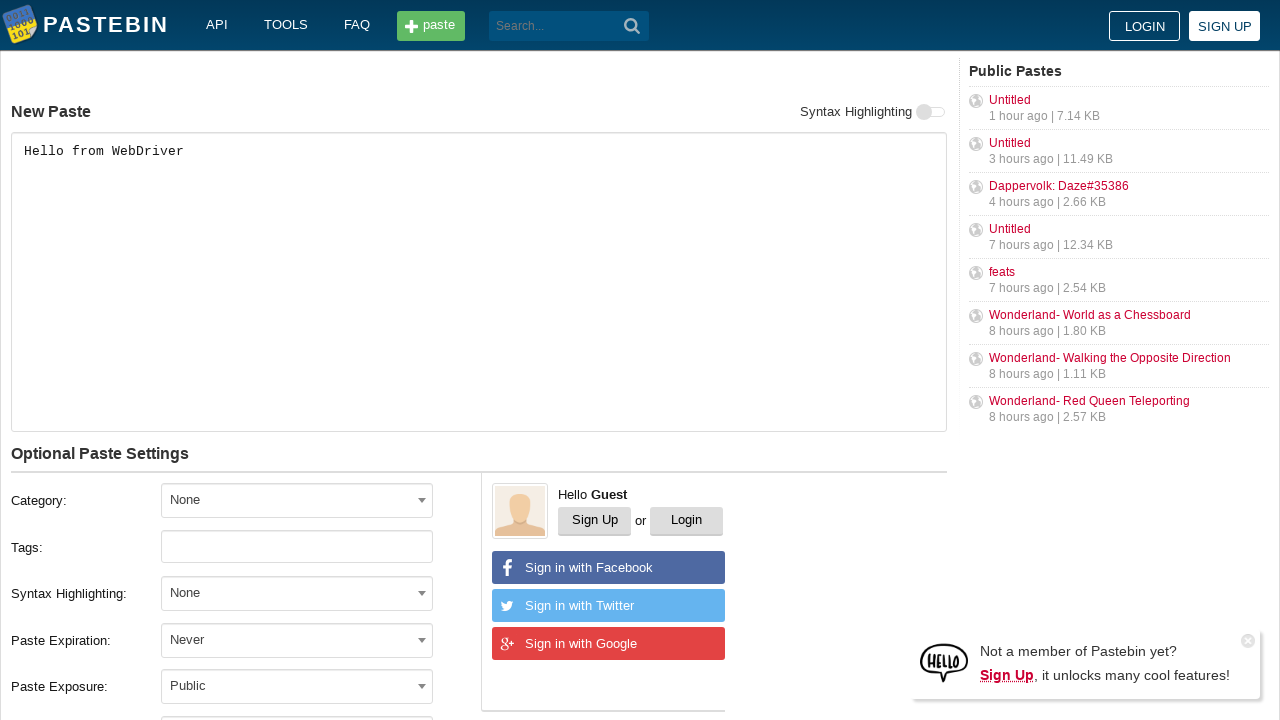

Clicked expiration dropdown to open it at (297, 640) on #select2-postform-expiration-container
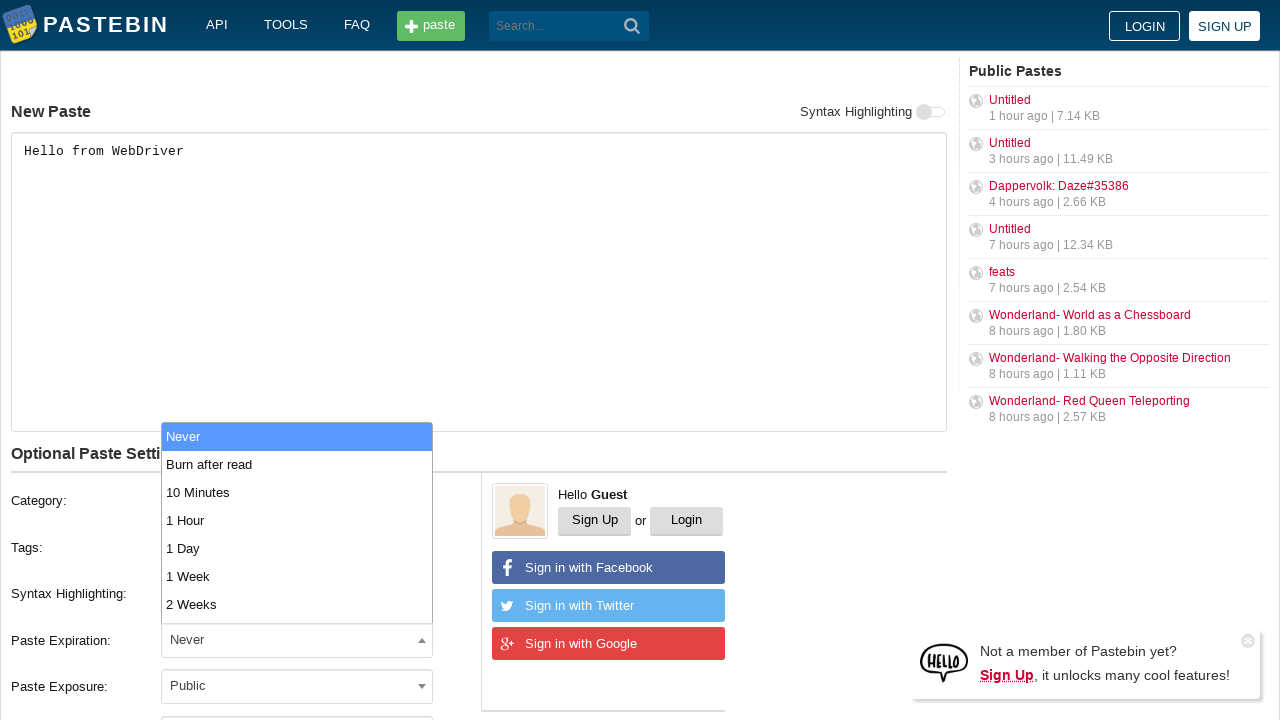

Selected '10 Minutes' expiration option from dropdown at (297, 492) on xpath=//*[contains(@id,'10M')]
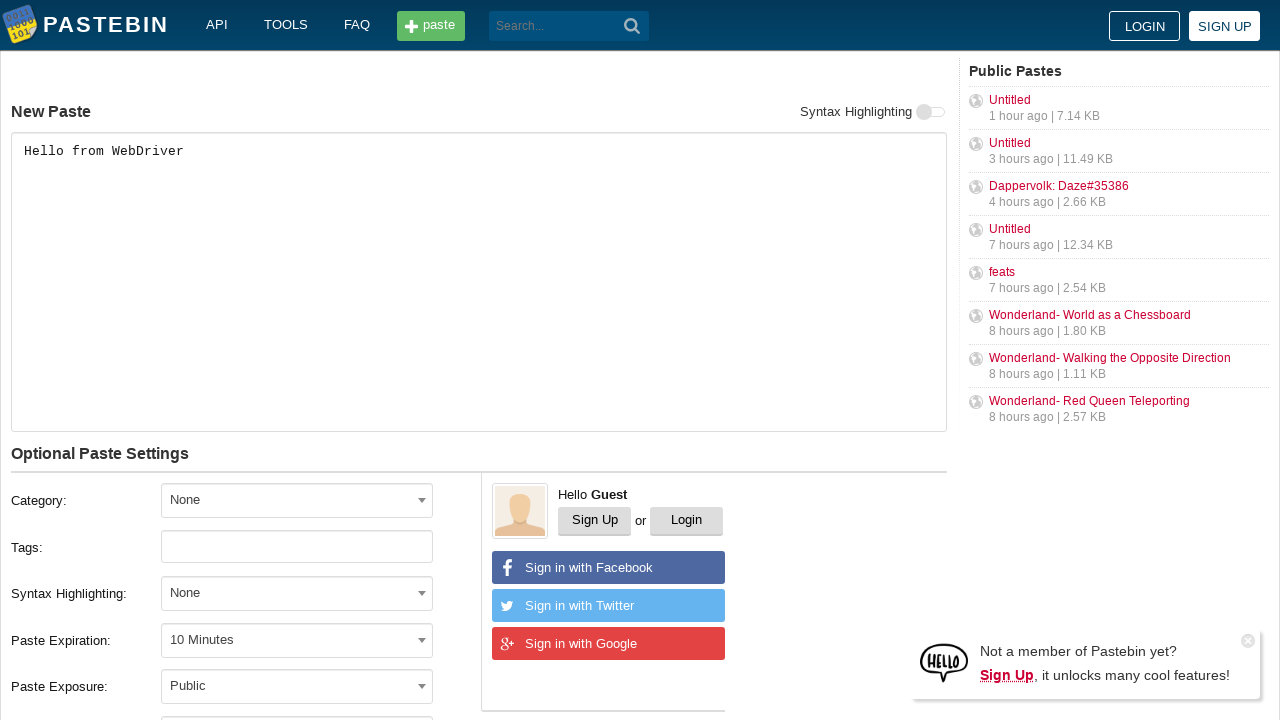

Filled paste title field with 'helloweb' on #postform-name
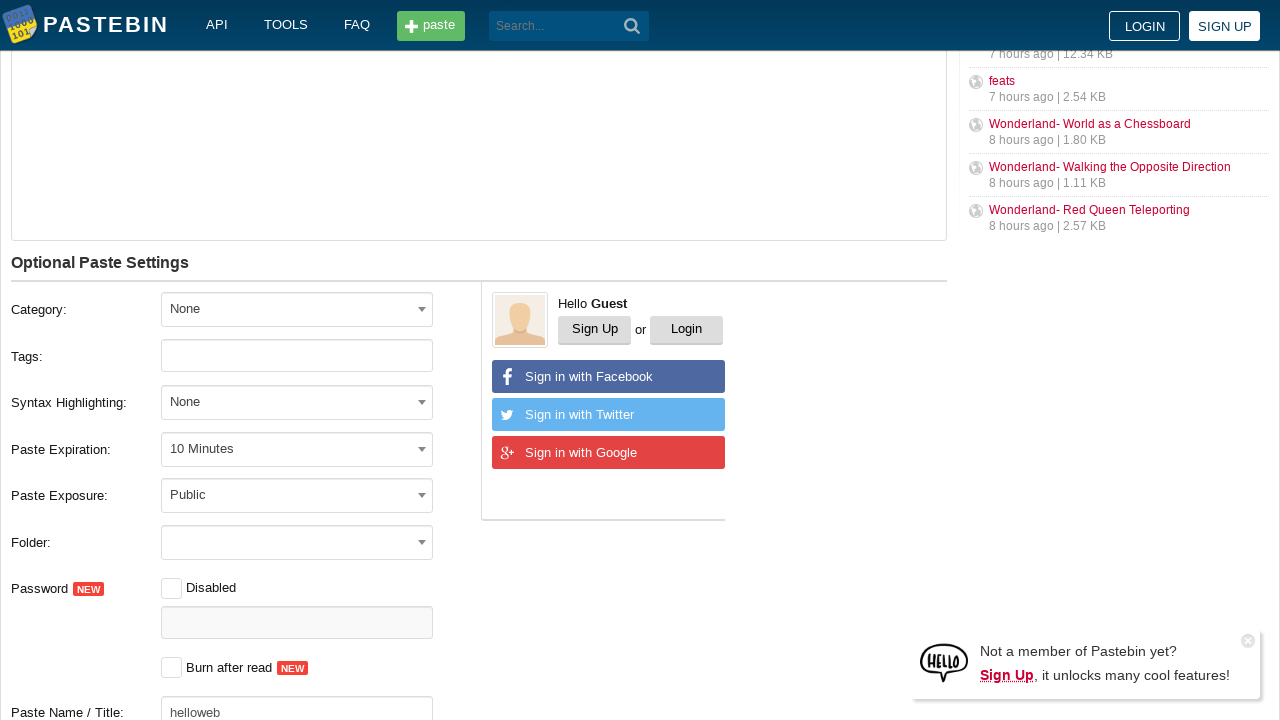

Clicked 'Create New Paste' button to submit form at (240, 400) on button:has-text('Create New Paste')
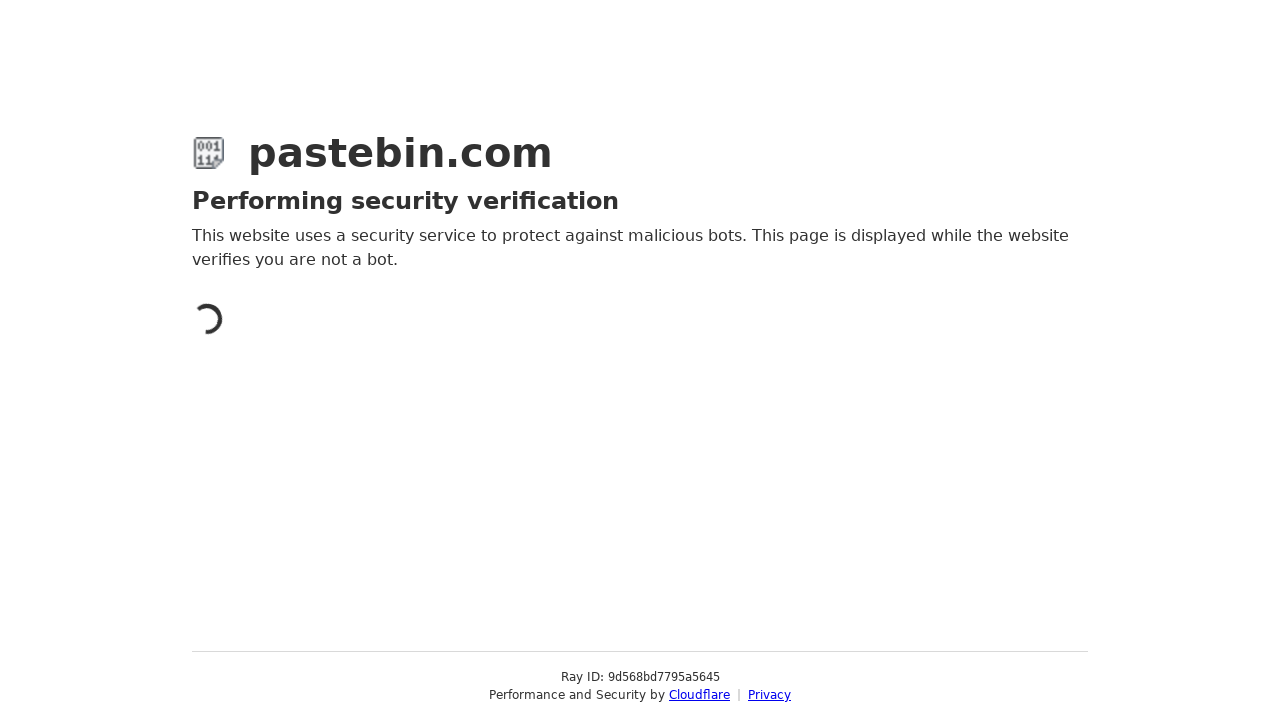

Waited for page to reach networkidle state after paste creation
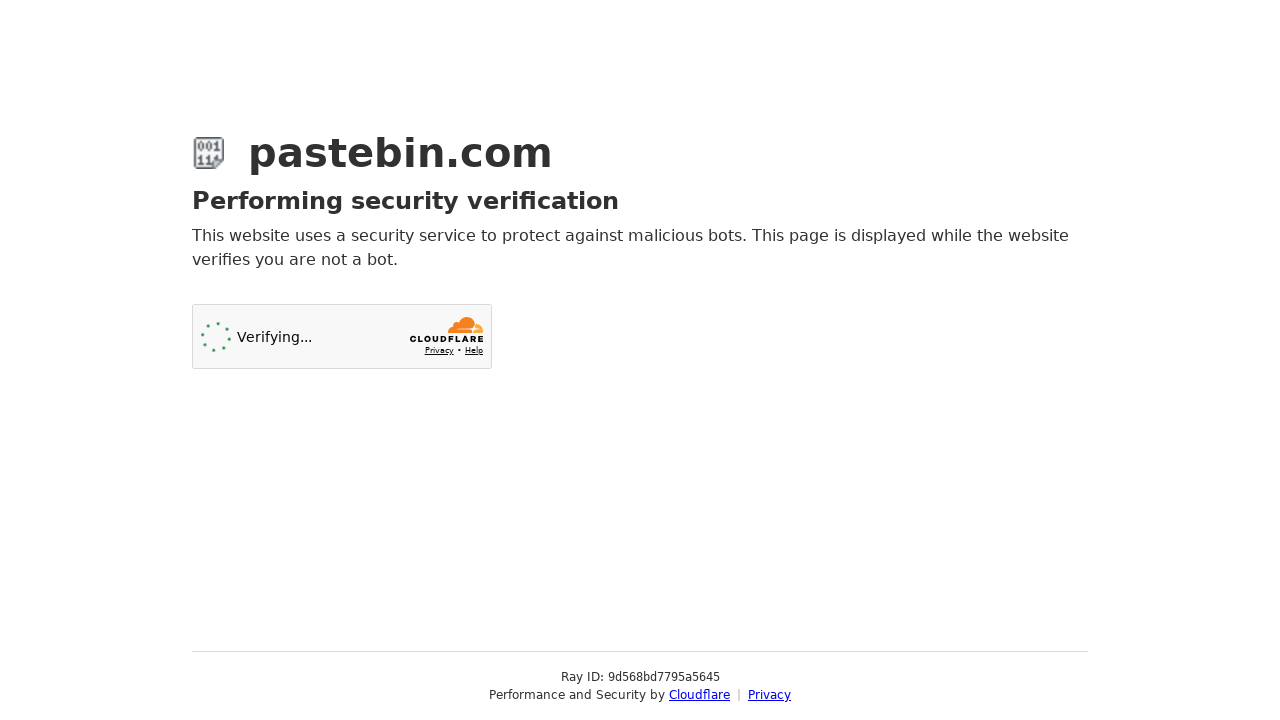

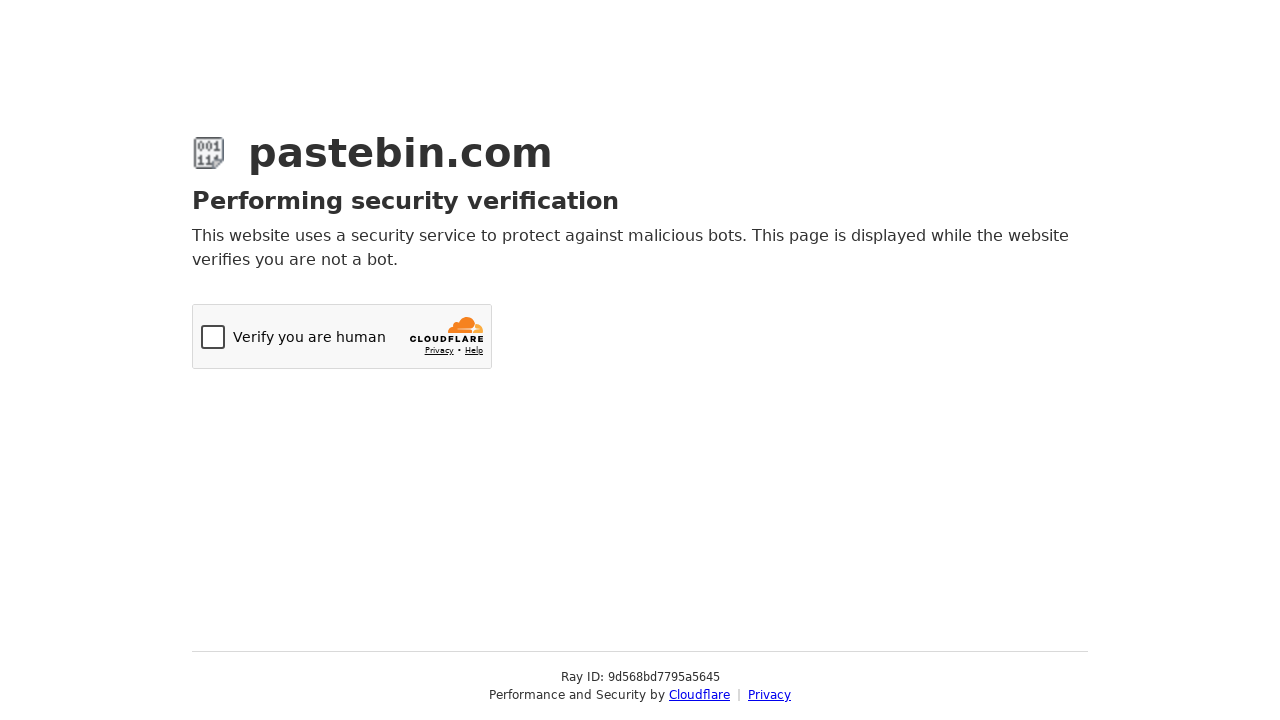